Tests dynamic content loading by clicking a start button and waiting for hidden content to become visible on the page.

Starting URL: https://the-internet.herokuapp.com/dynamic_loading/1

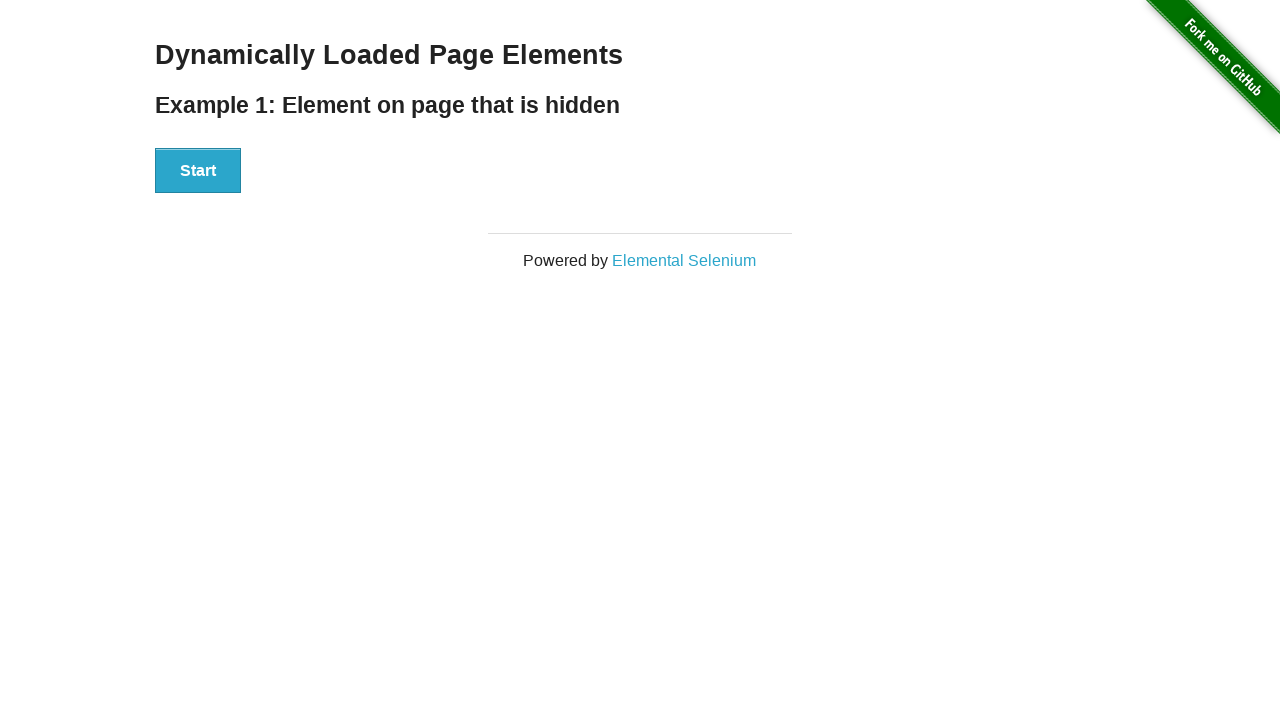

Clicked start button to trigger dynamic content loading at (198, 171) on #start button
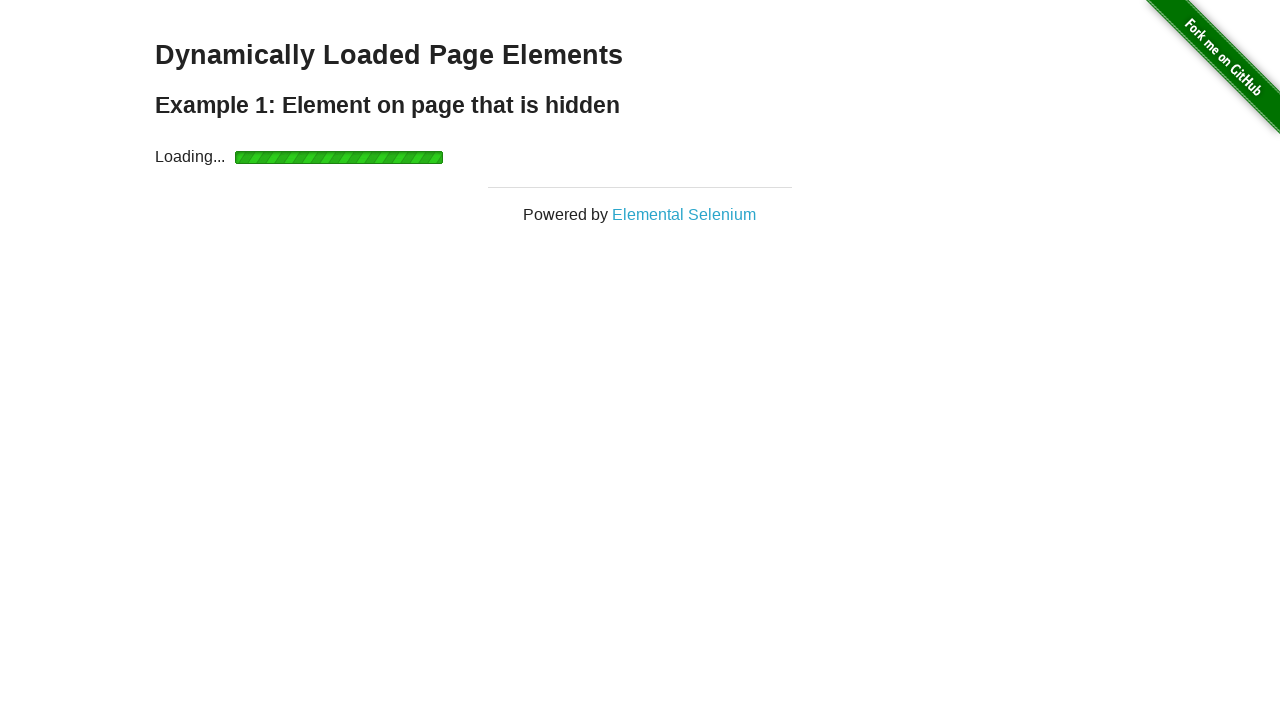

Waited for dynamically loaded content (#finish h4) to become visible
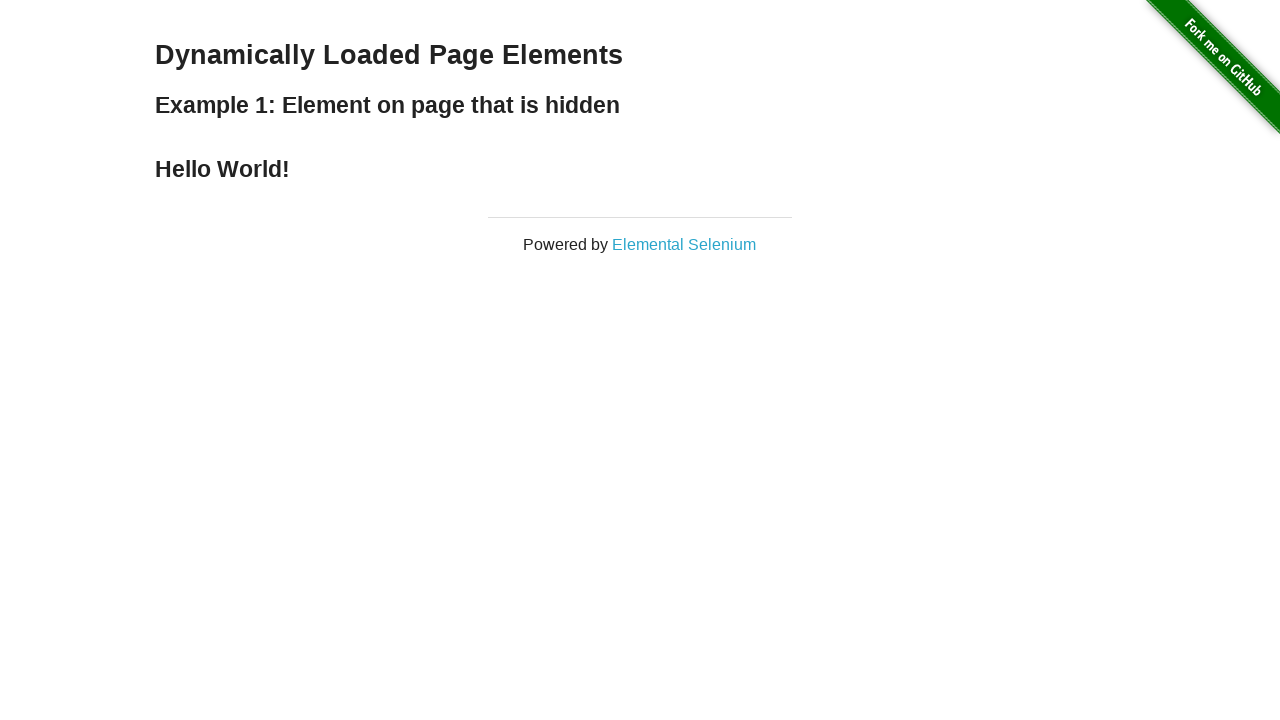

Verified that the finish element is visible
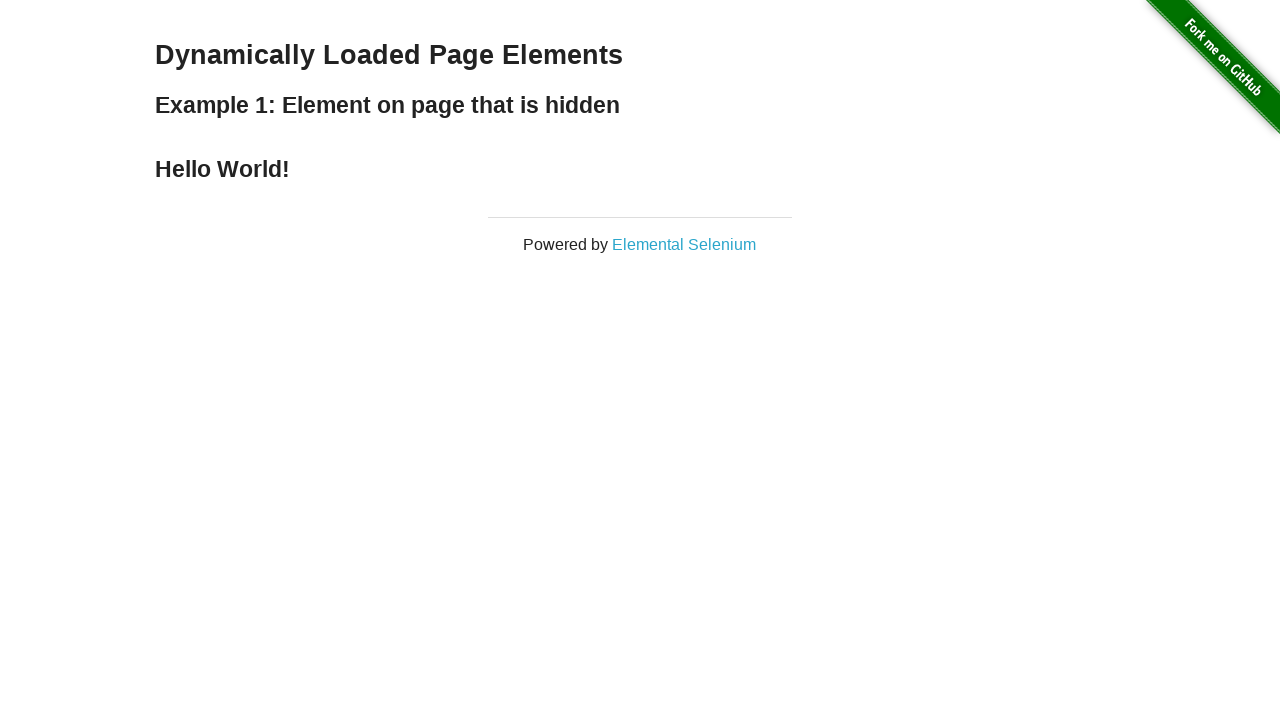

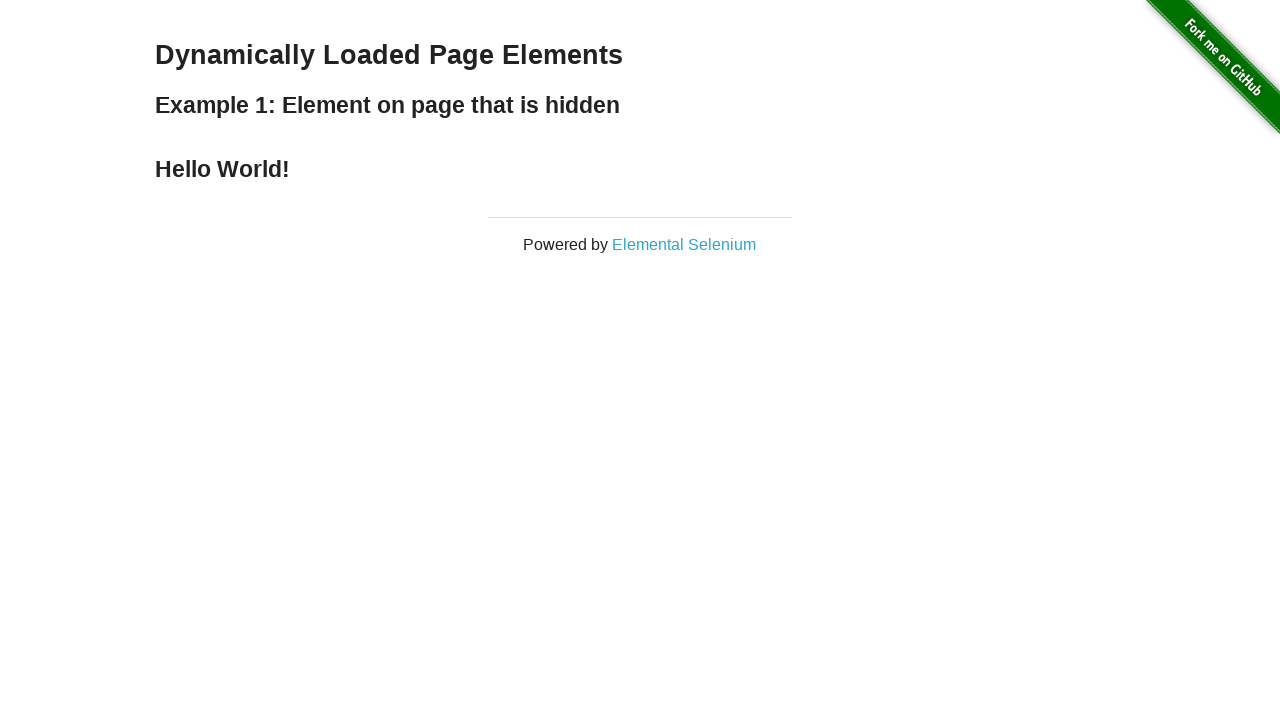